Tests that the input field clears after adding a todo item

Starting URL: https://demo.playwright.dev/todomvc

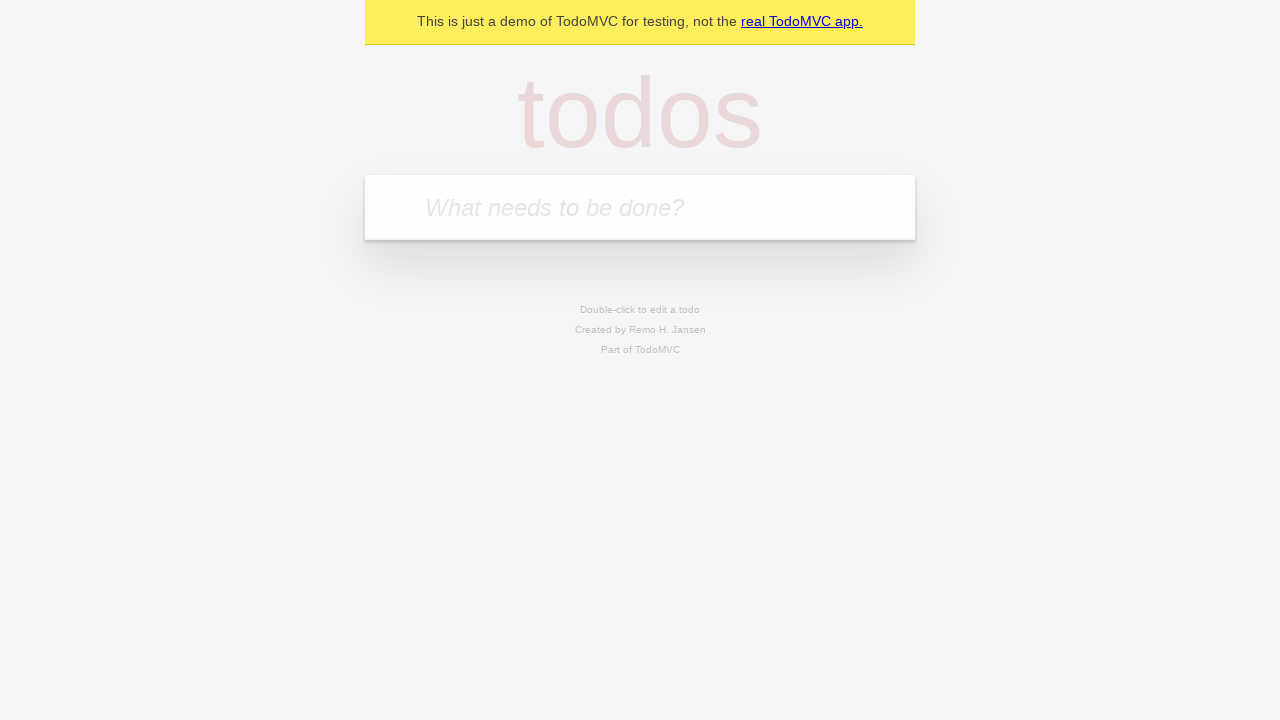

Located the todo input field with placeholder 'What needs to be done?'
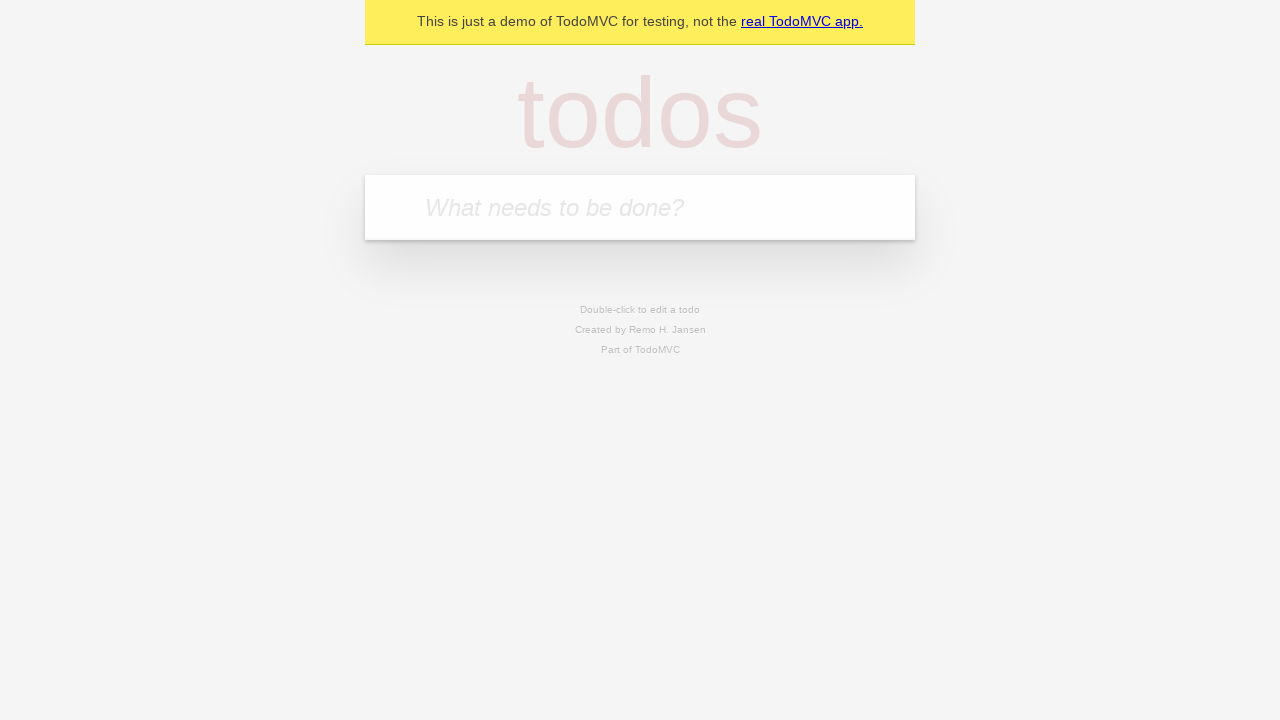

Filled input field with 'buy some cheese' on internal:attr=[placeholder="What needs to be done?"i]
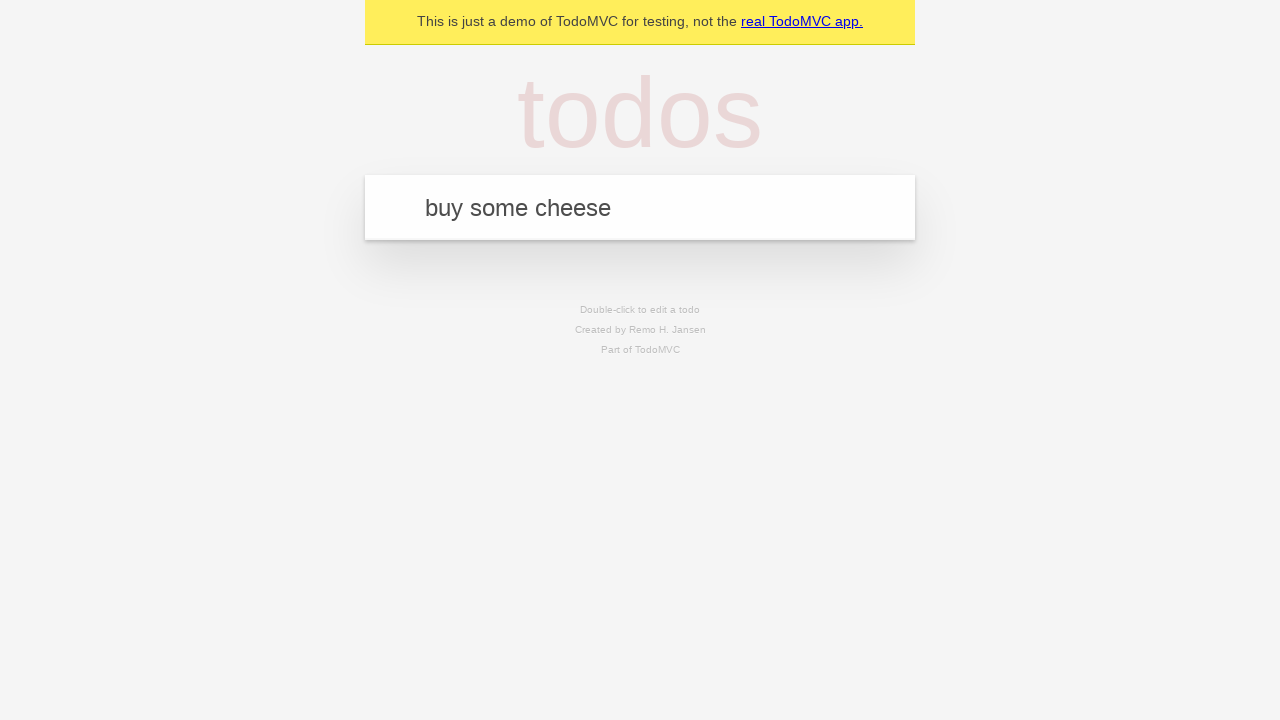

Pressed Enter to add the todo item on internal:attr=[placeholder="What needs to be done?"i]
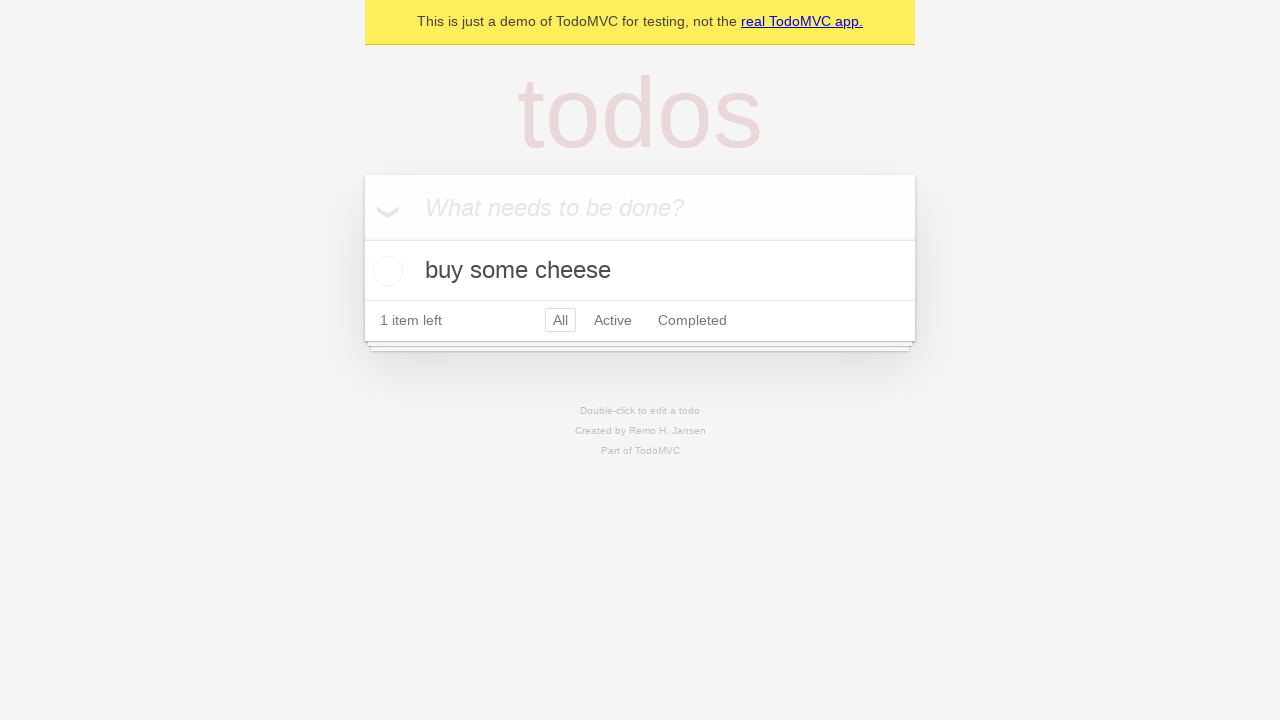

Todo item appeared in the list
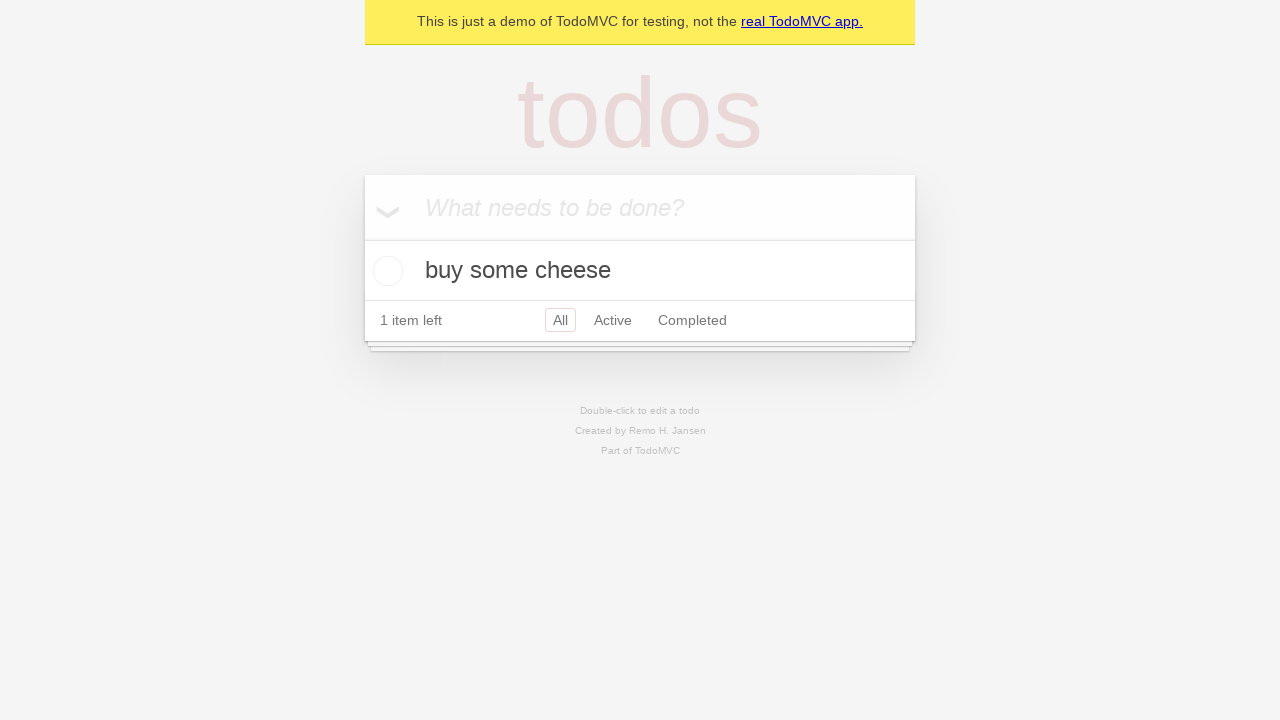

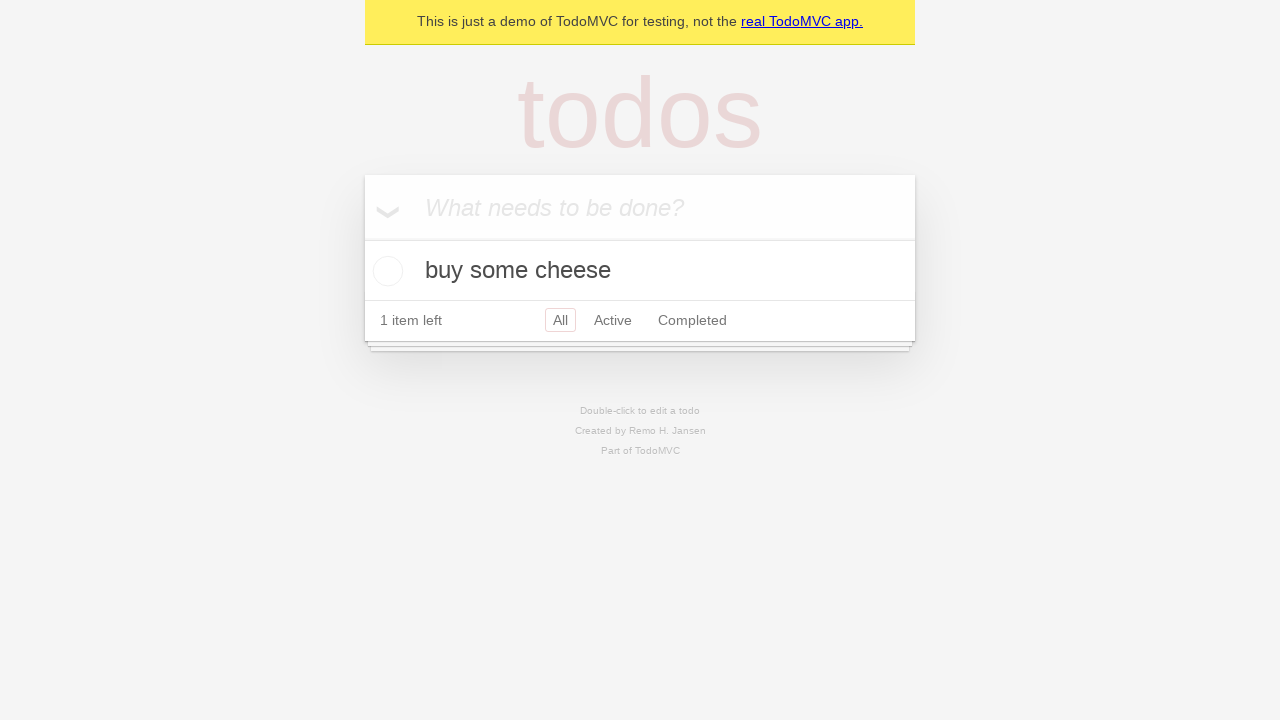